Tests window and tab switching functionality by clicking on an "Open Window" button and an "Open Tab" link on the Rahul Shetty Academy practice page.

Starting URL: https://rahulshettyacademy.com/AutomationPractice/

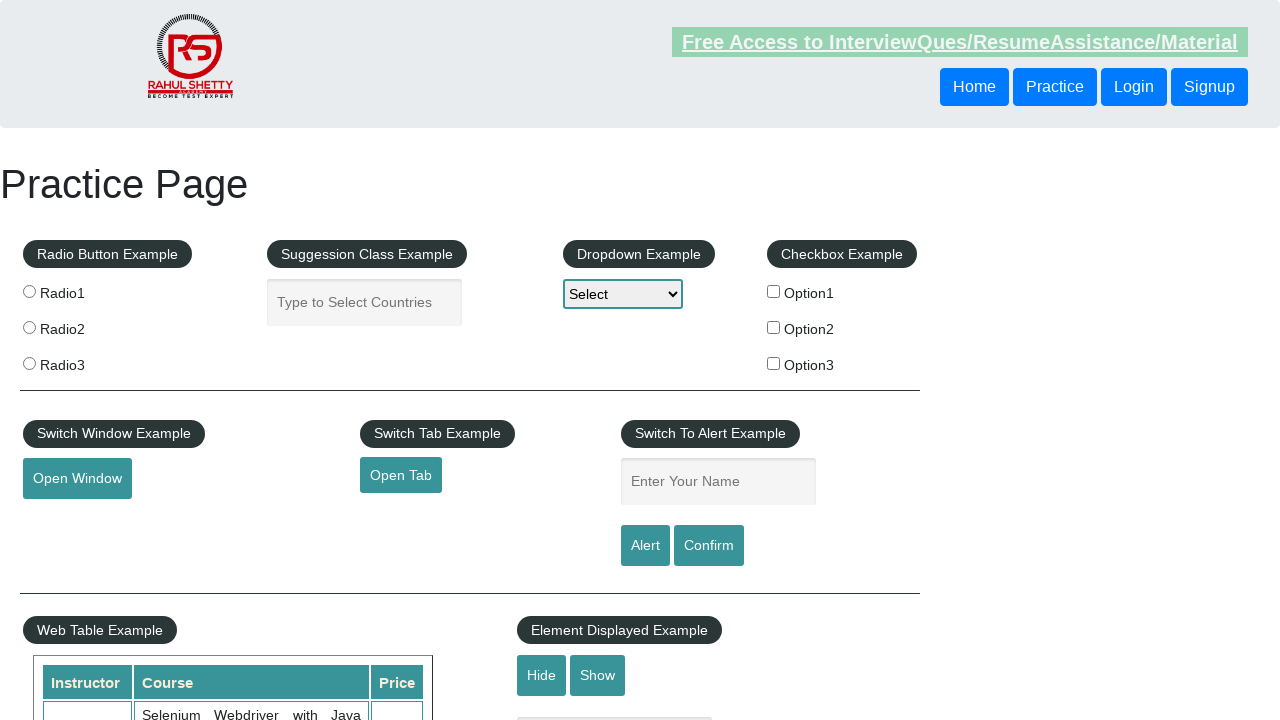

Clicked the 'Open Window' button at (77, 479) on #openwindow
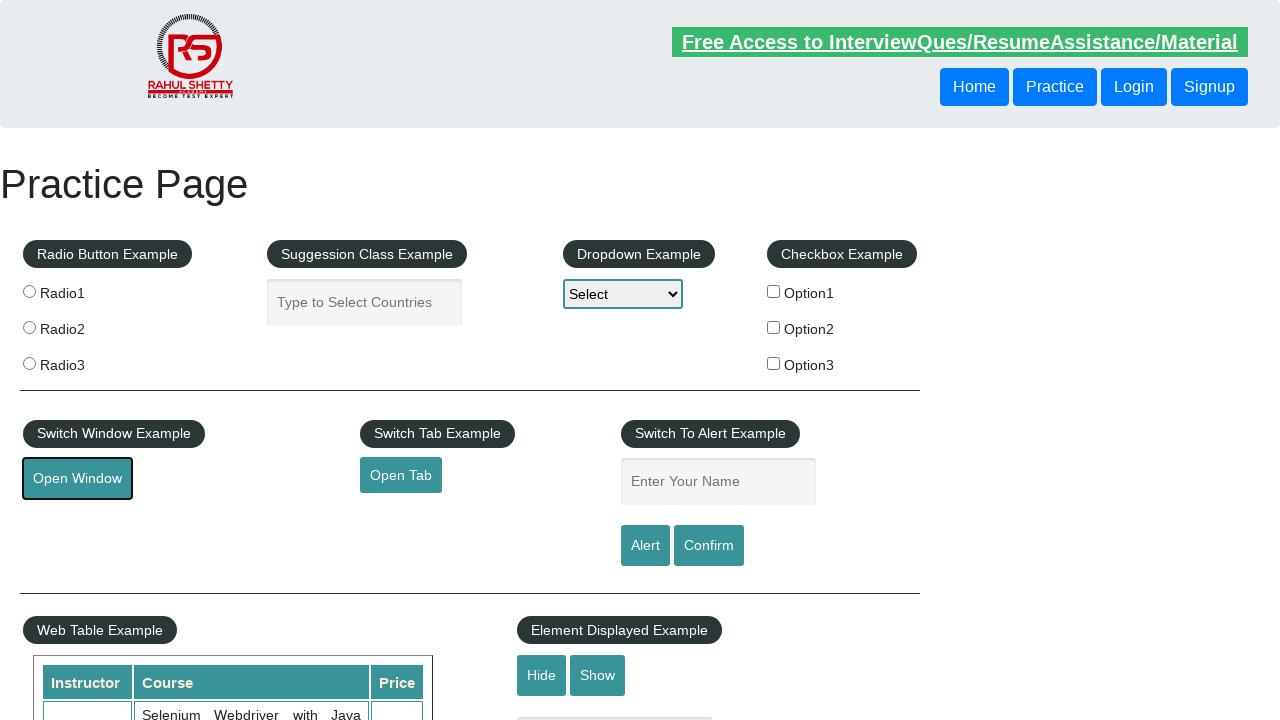

Clicked the 'Open Tab' link at (401, 475) on text=Open Tab
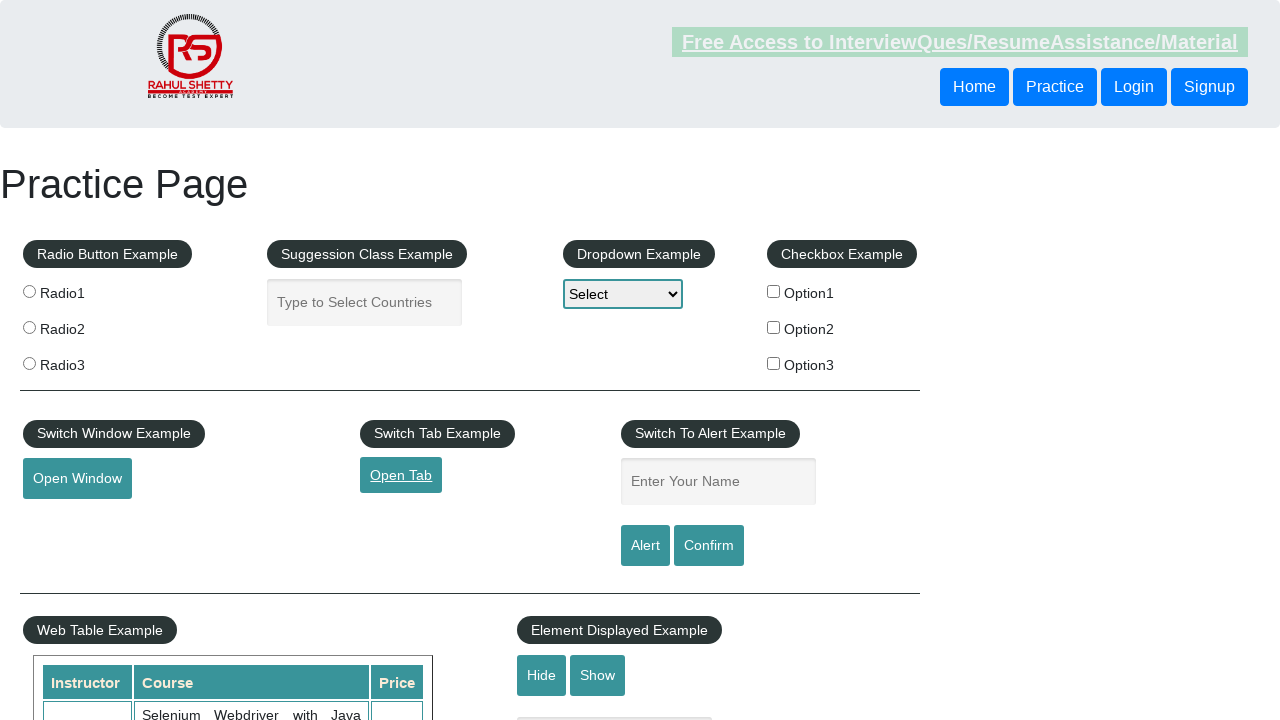

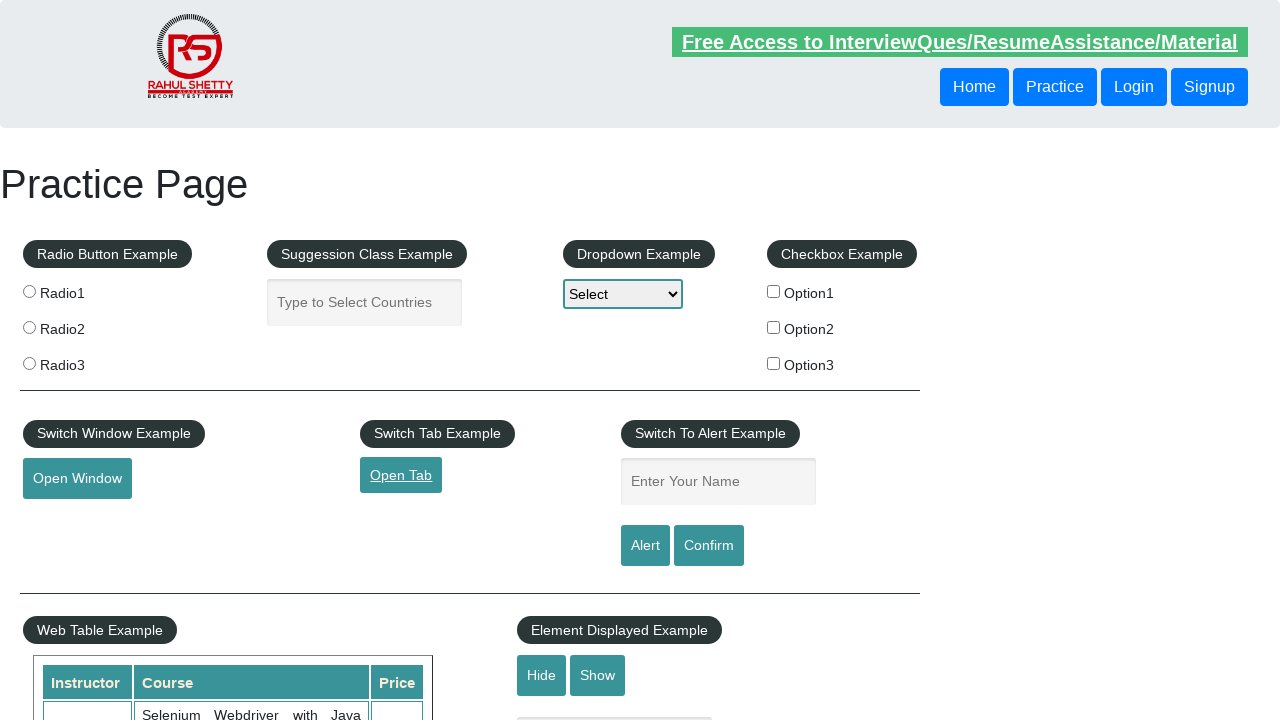